Tests that clicking cancel button clears the username field after filling it

Starting URL: https://testpages.eviltester.com/styled/basic-html-form-test.html

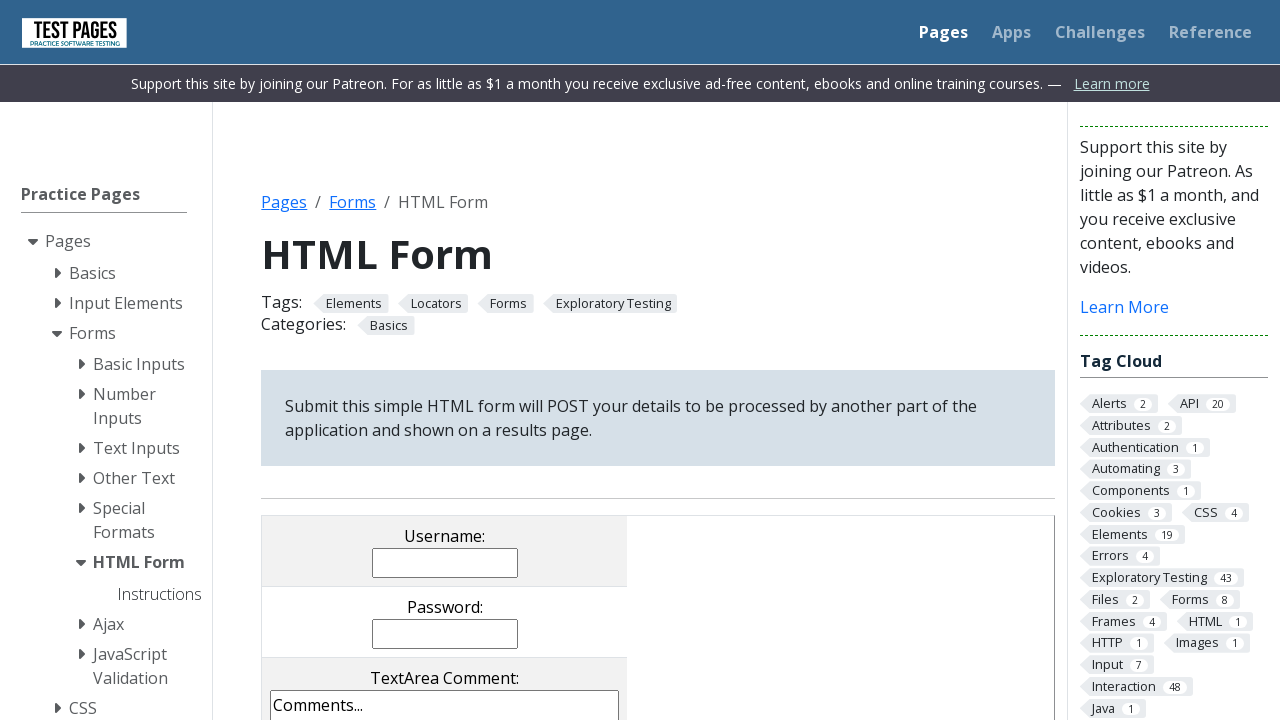

Filled username field with 'Evgeniia' on input[name='username']
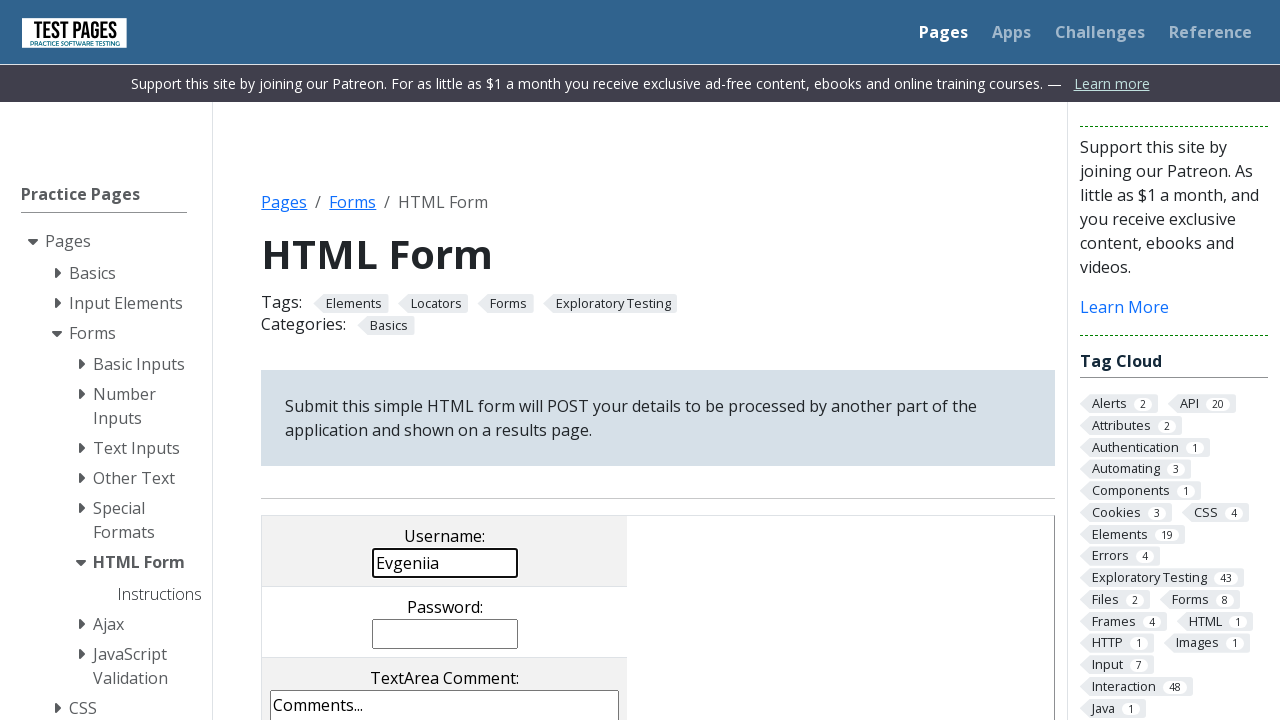

Clicked cancel button to clear the form at (381, 360) on input[value='cancel']
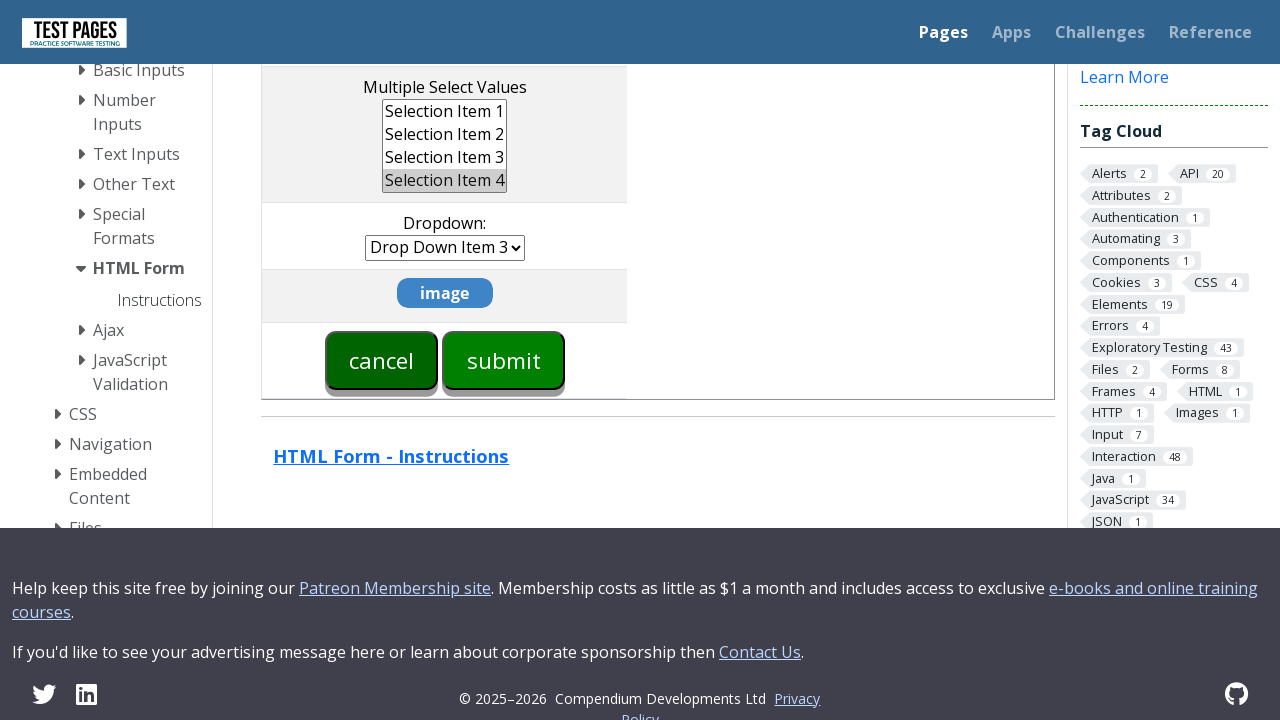

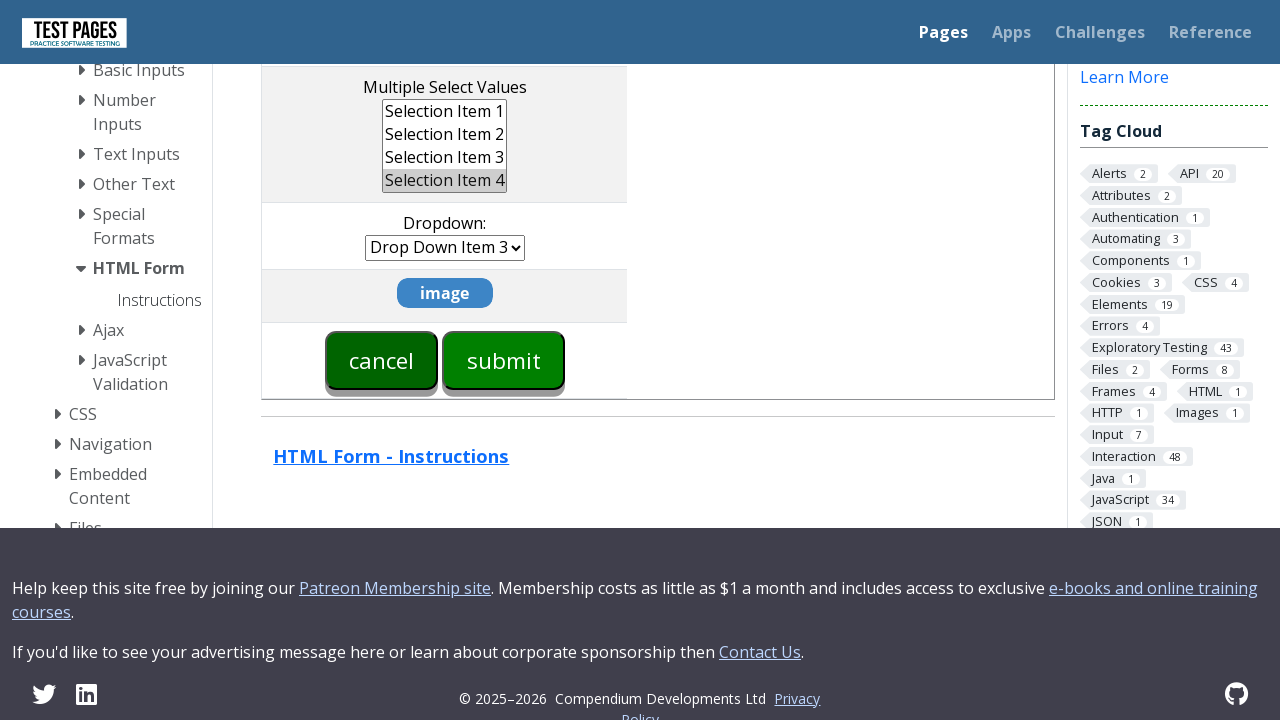